Tests dropdown menu functionality by selecting "Aruba" from a select dropdown element

Starting URL: https://www.globalsqa.com/demo-site/select-dropdown-menu/

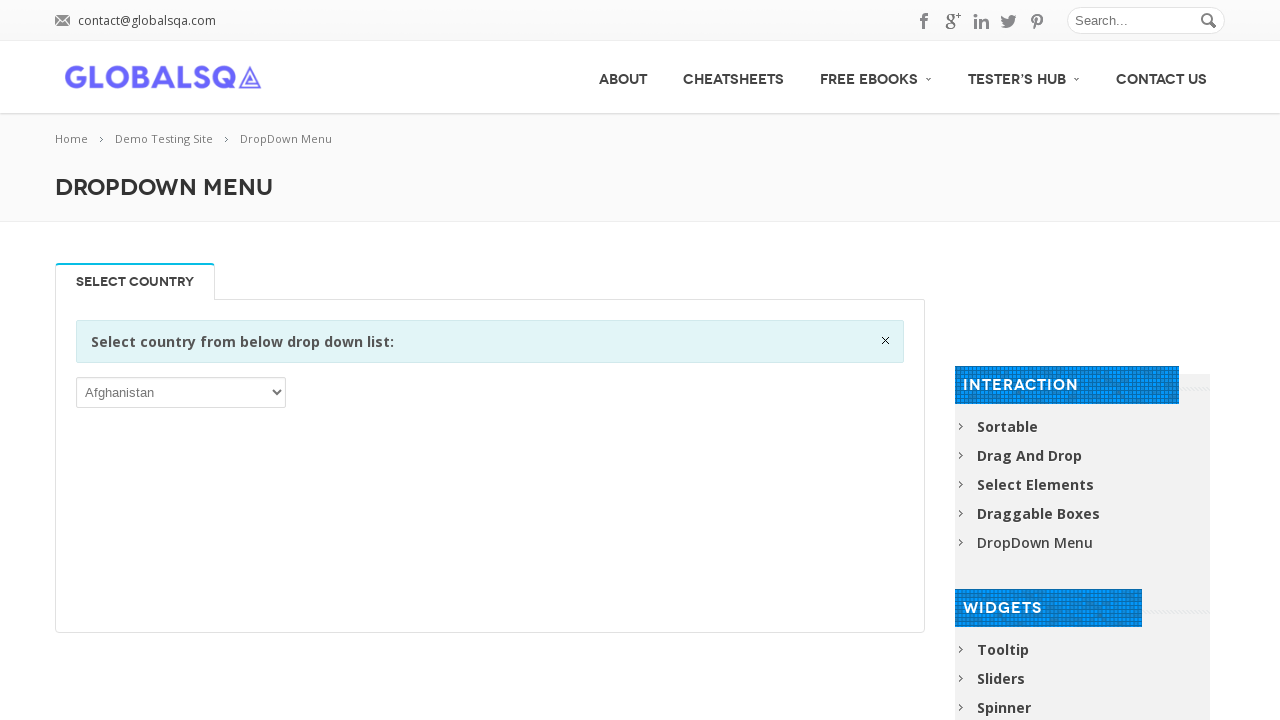

Select dropdown element loaded and is visible
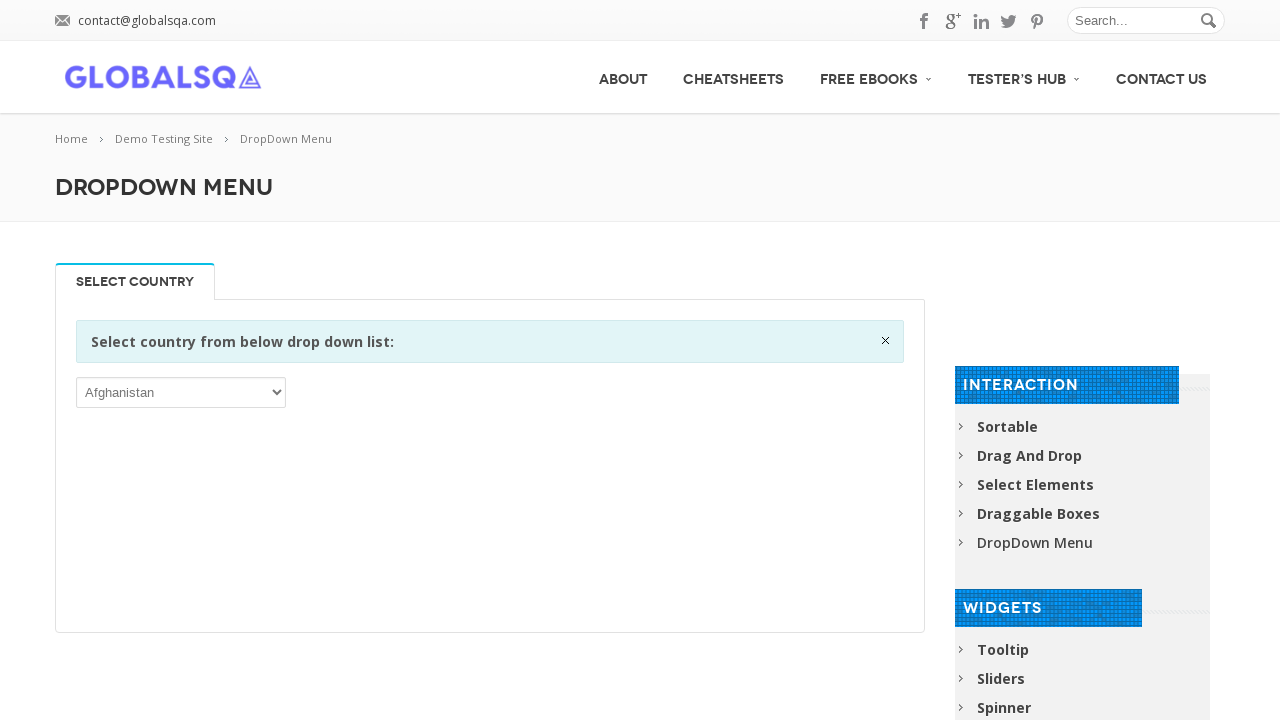

Selected 'Aruba' from the dropdown menu on select
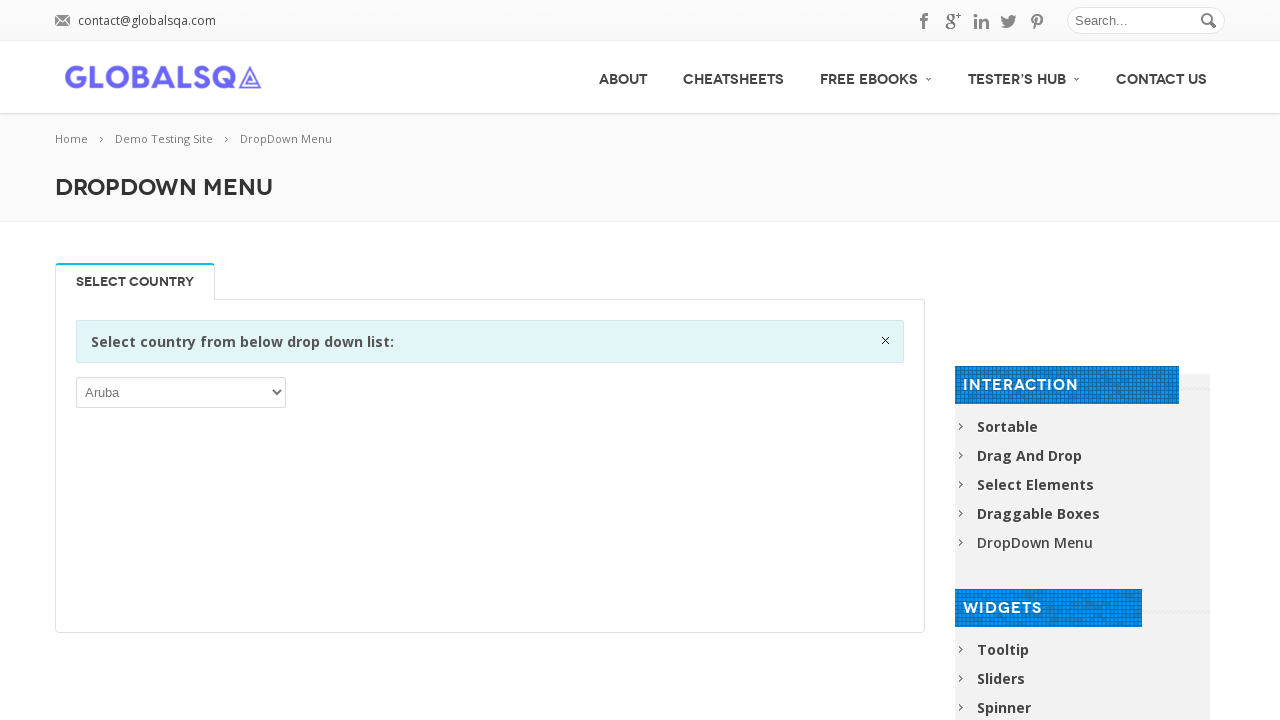

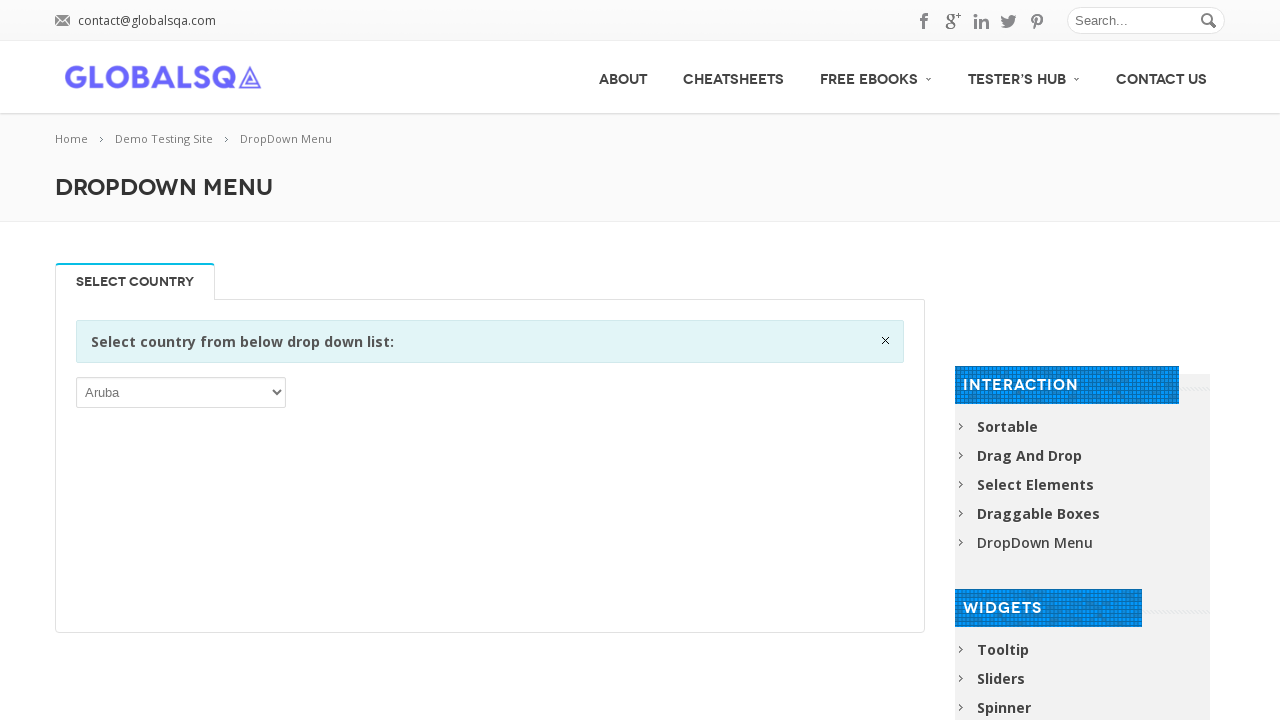